Tests a web form by entering text into a text box and clicking the submit button, then verifies the message element appears

Starting URL: https://www.selenium.dev/selenium/web/web-form.html

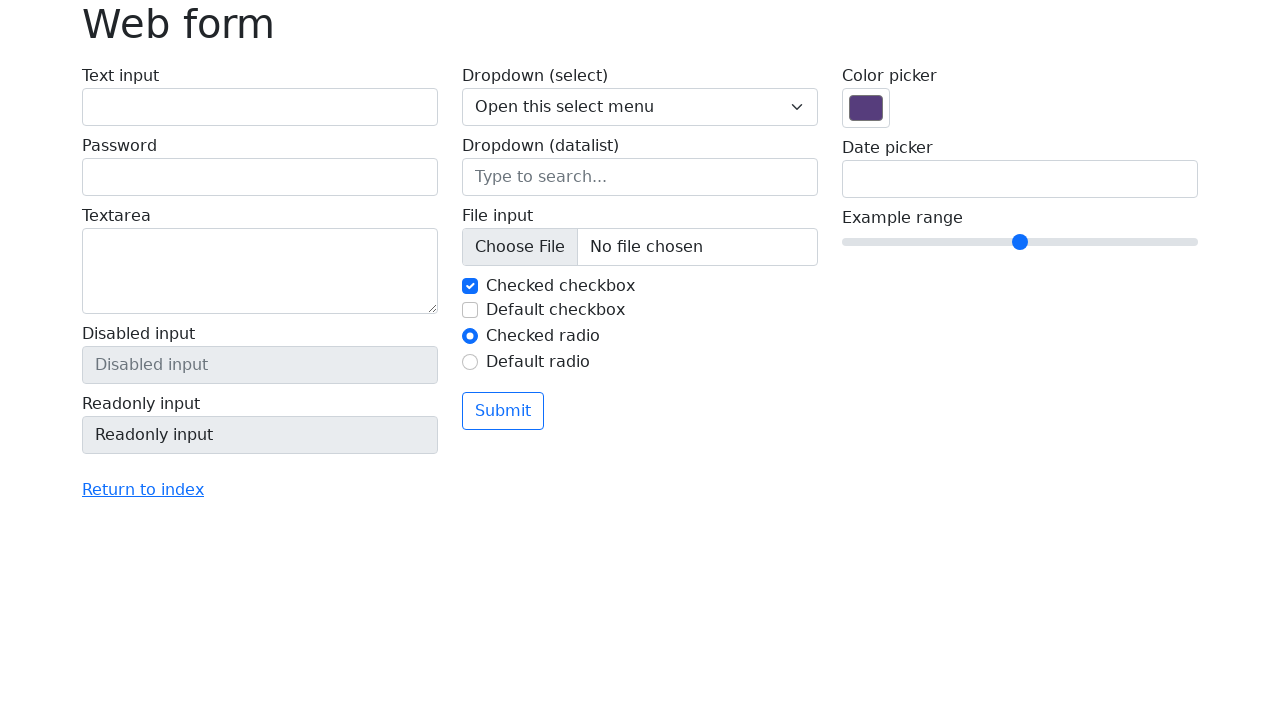

Filled text box with 'Selenium' on input[name='my-text']
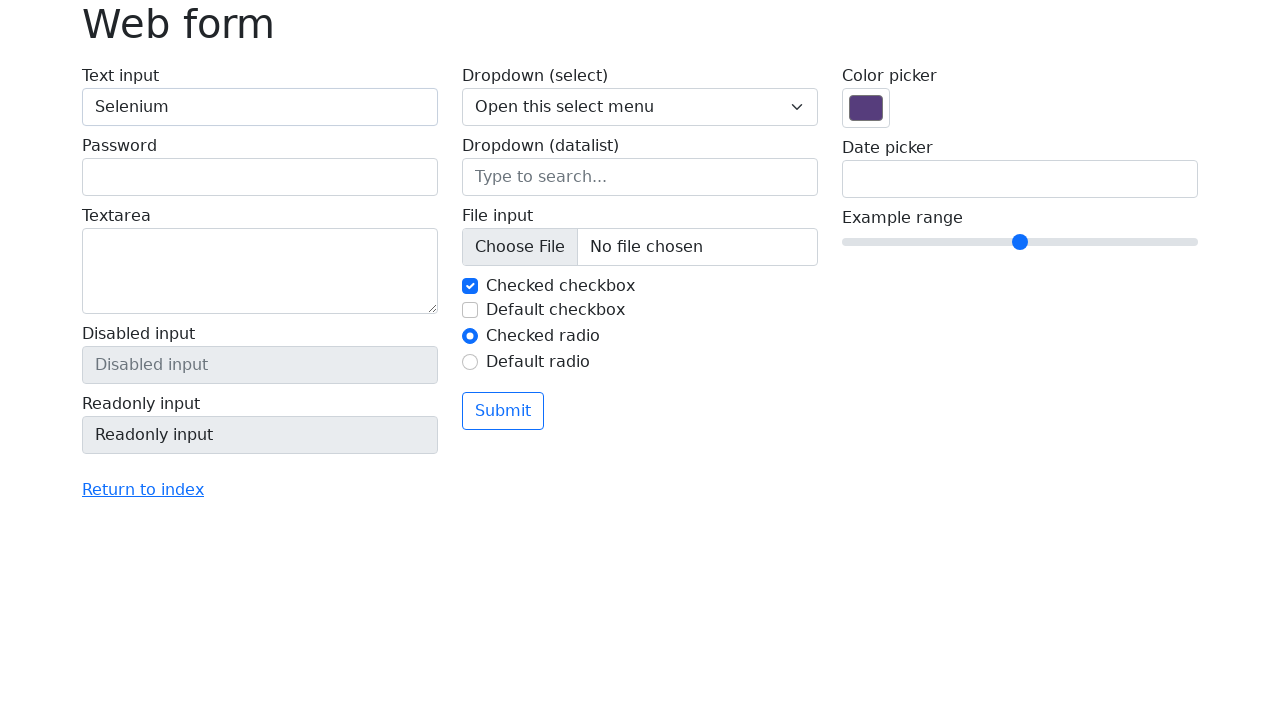

Clicked the submit button at (503, 411) on button
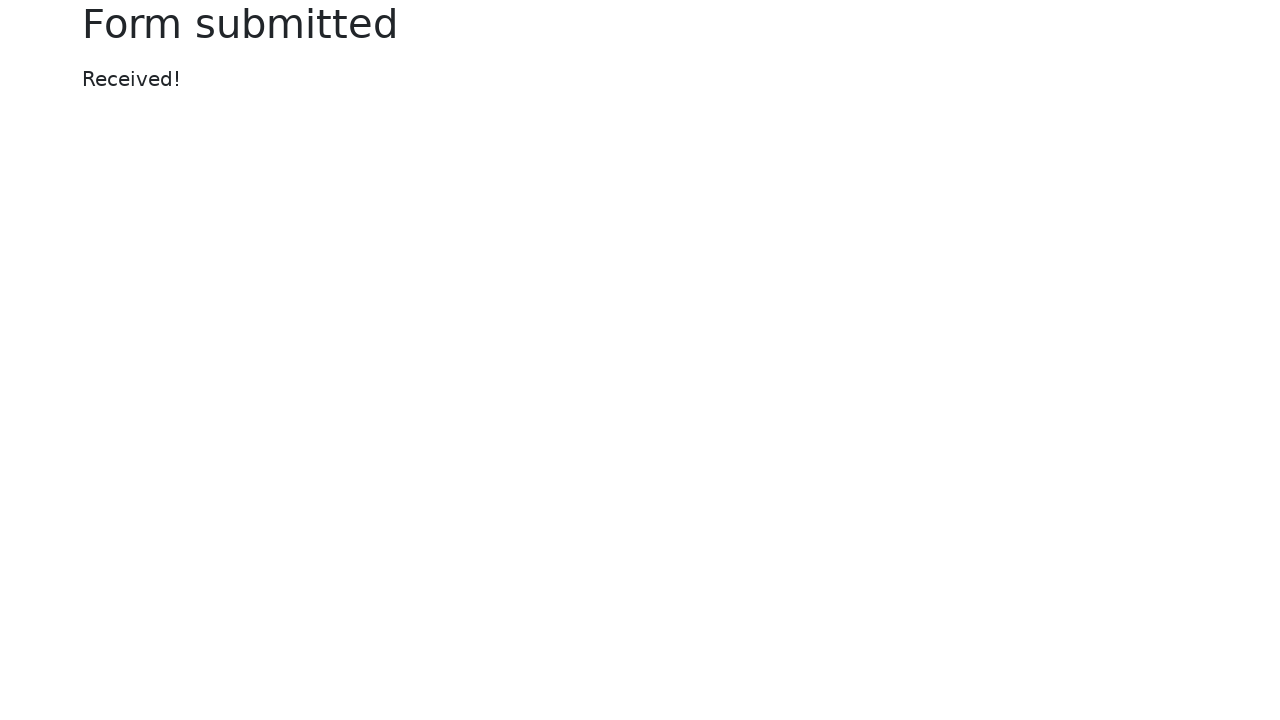

Message element appeared on the page
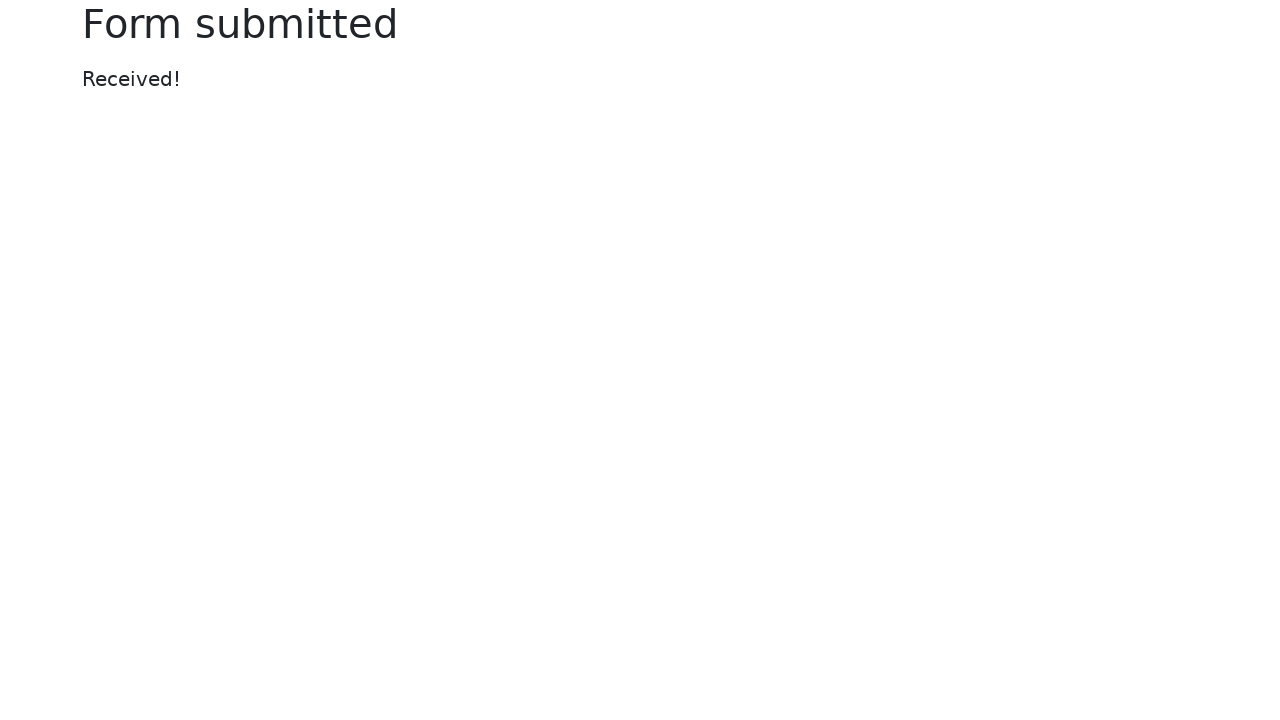

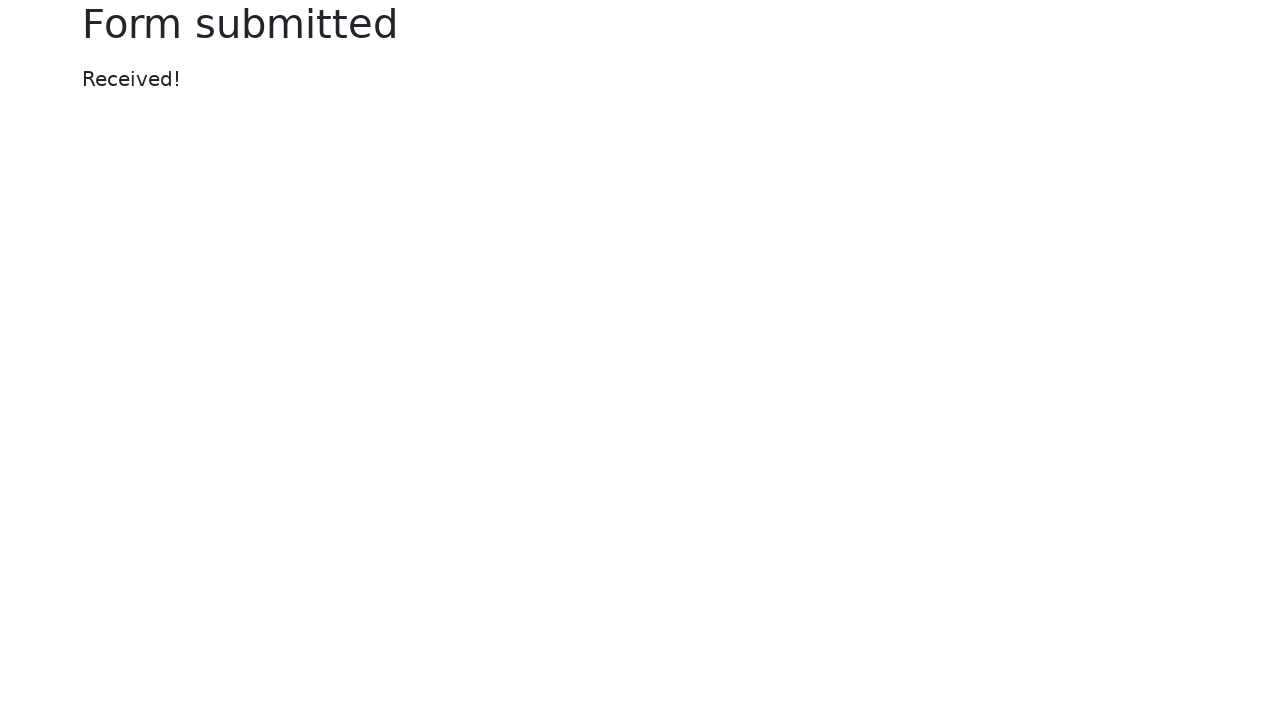